Tests double-click mouse functionality by double-clicking a Copy Text button and verifying the text is copied to a second field

Starting URL: https://testautomationpractice.blogspot.com/

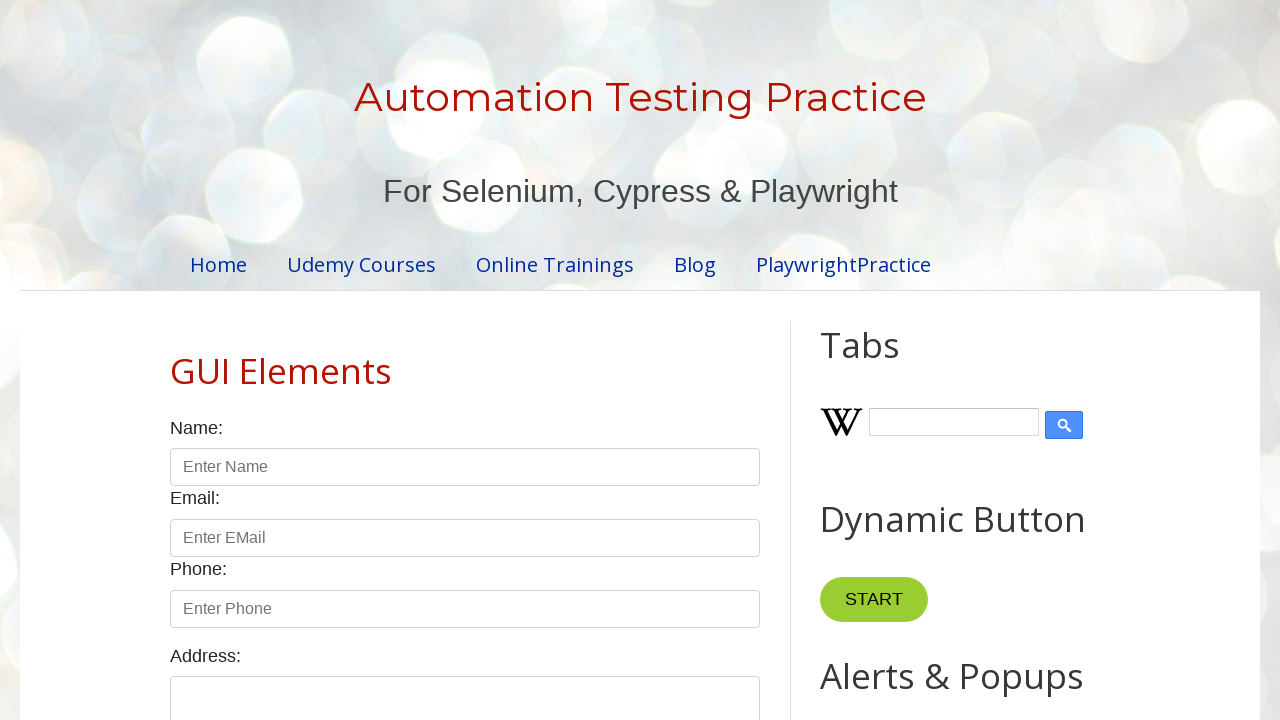

Double-clicked the Copy Text button at (885, 360) on xpath=//button[normalize-space()='Copy Text']
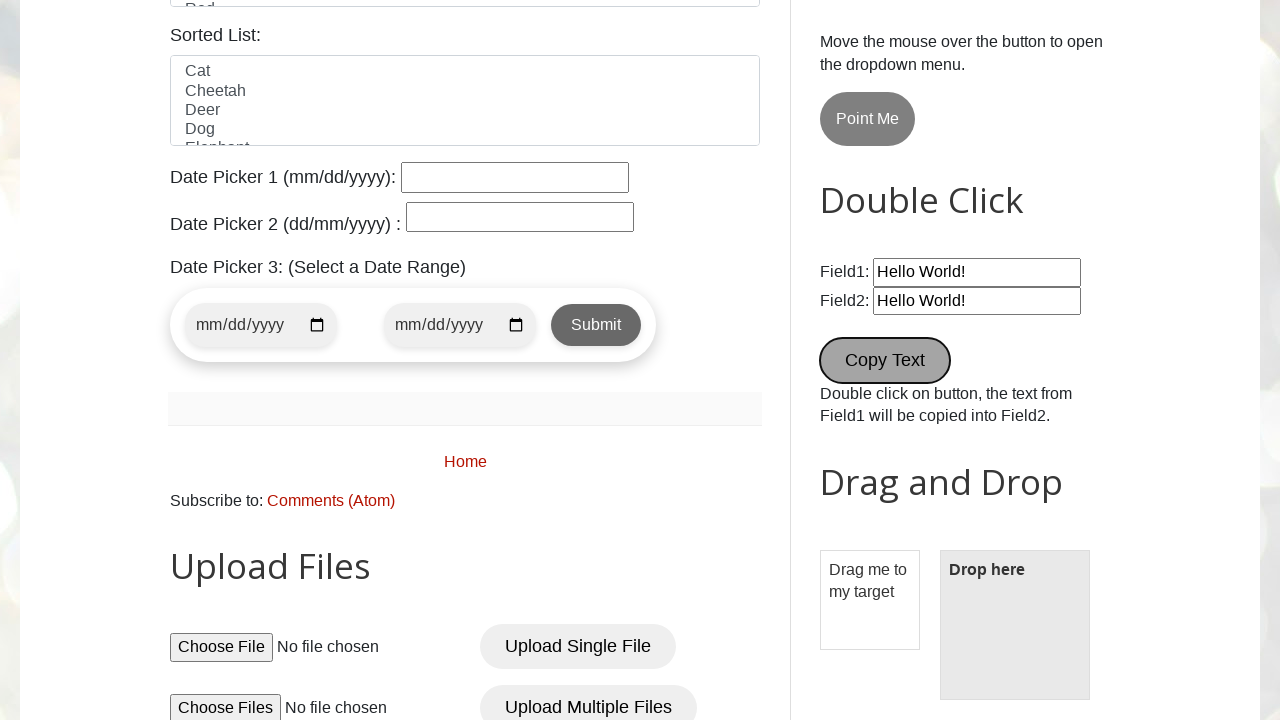

Verified that field2 contains 'Hello World!'
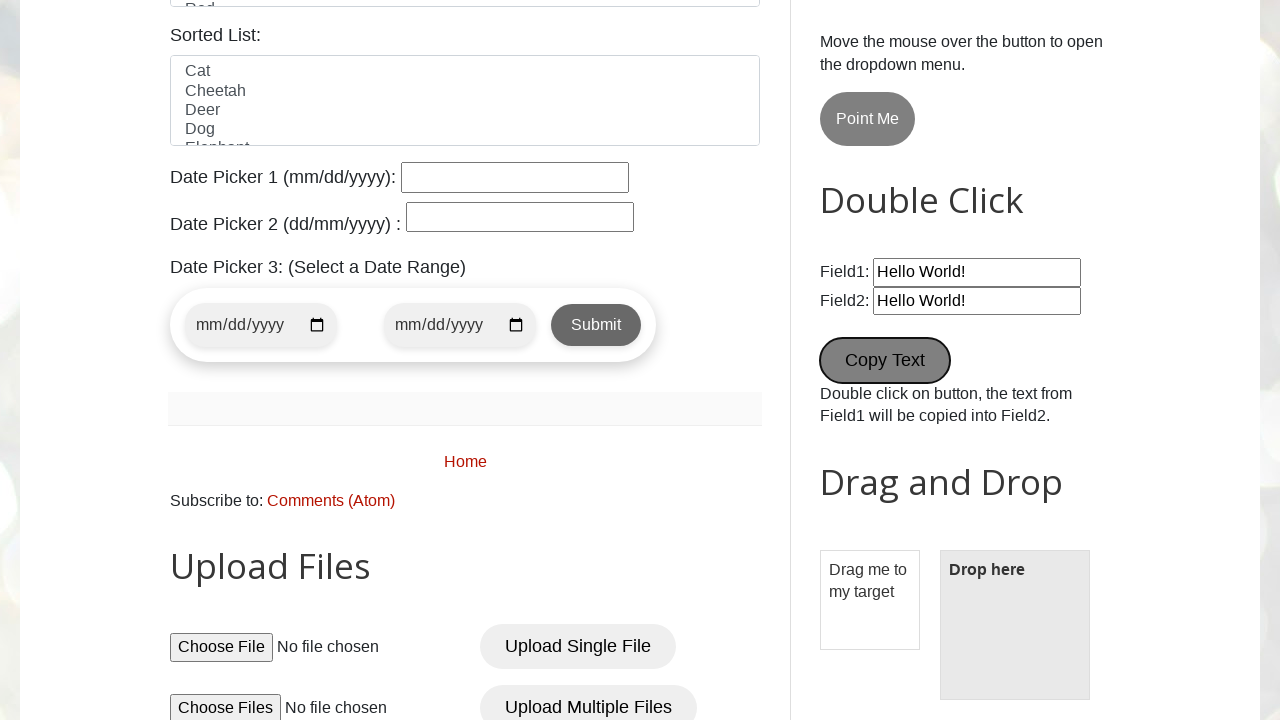

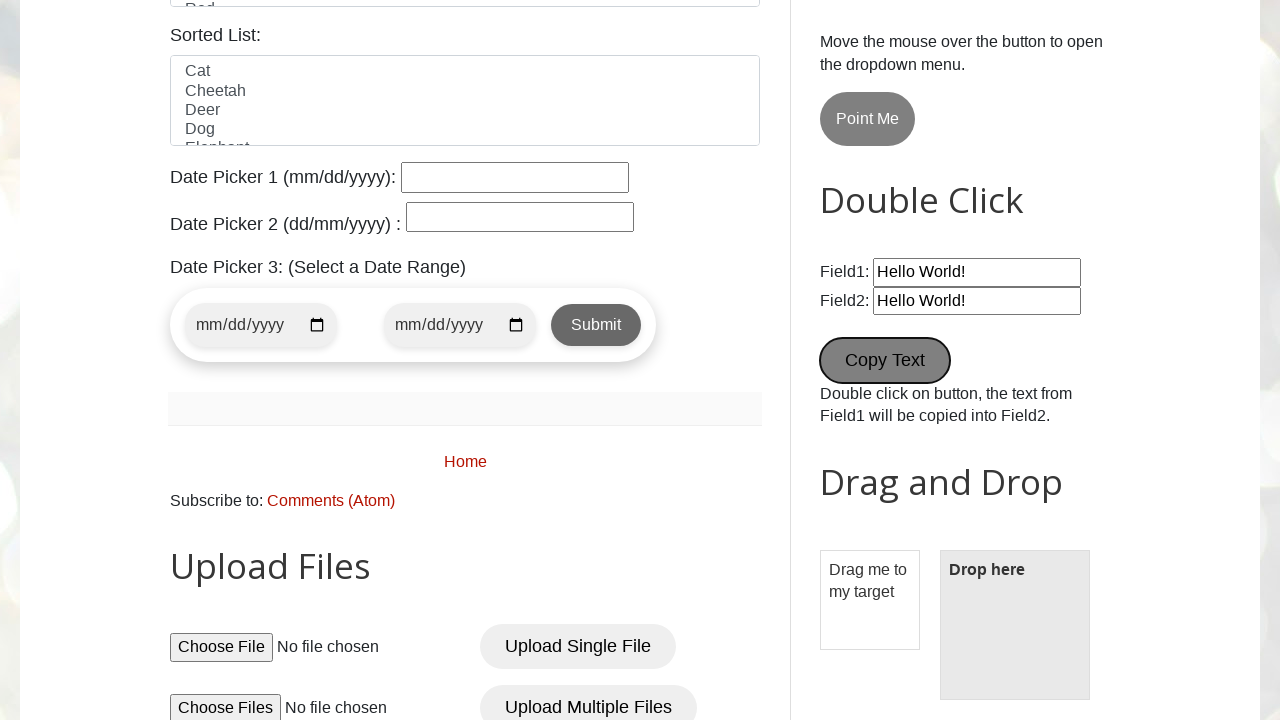